Tests a JavaScript prompt alert by triggering it, entering text, and accepting it

Starting URL: https://automationfc.github.io/basic-form/index.html

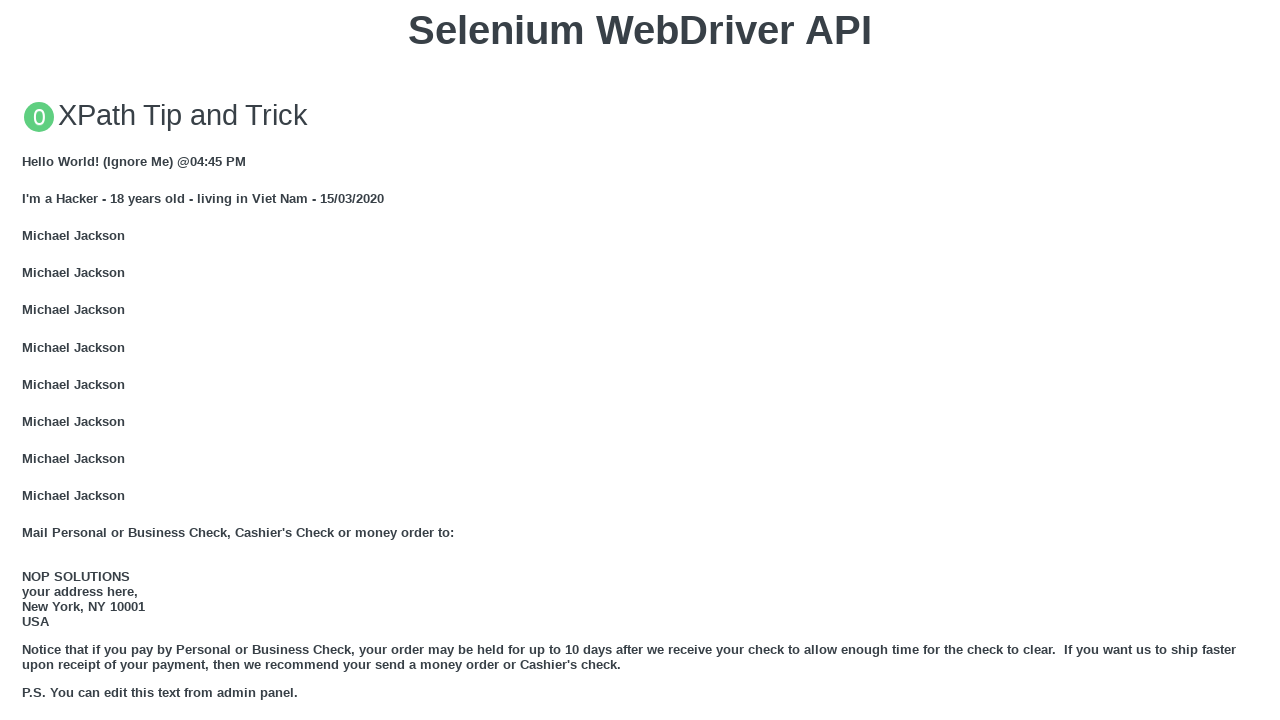

Clicked button to trigger JavaScript prompt alert at (640, 360) on xpath=//button[text()='Click for JS Prompt']
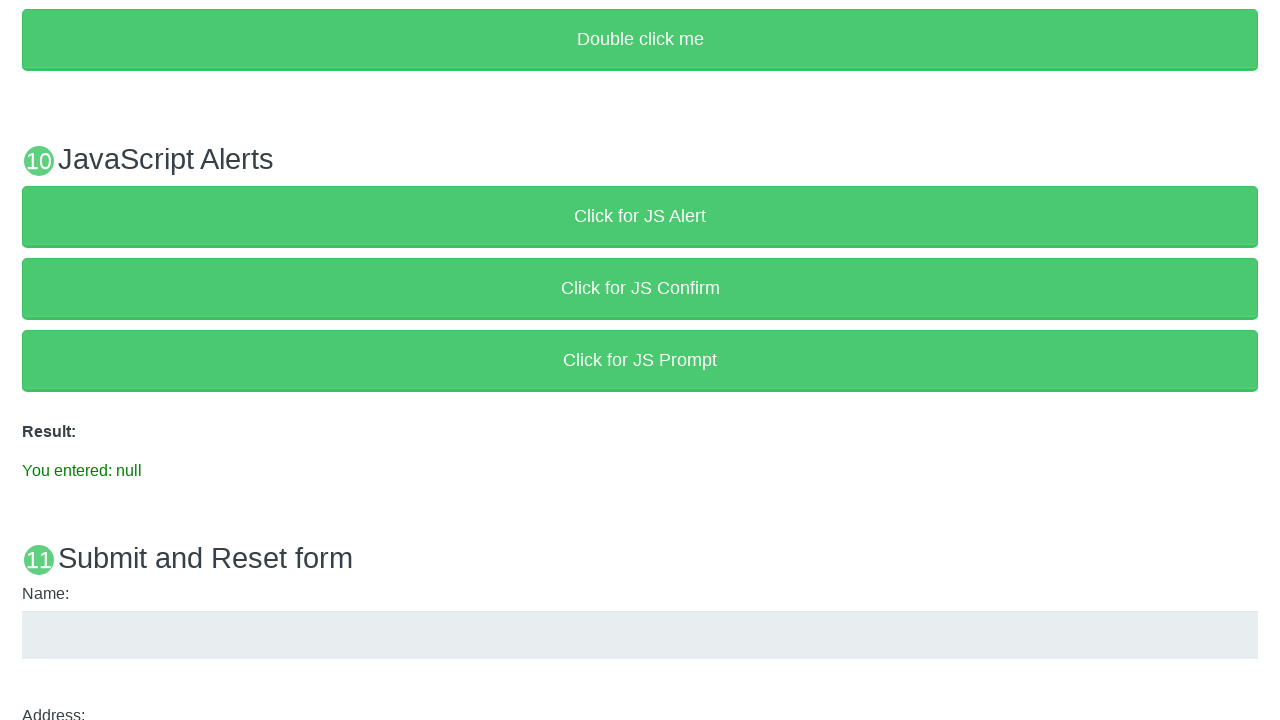

Set up dialog handler to accept prompt with text 'Auto'
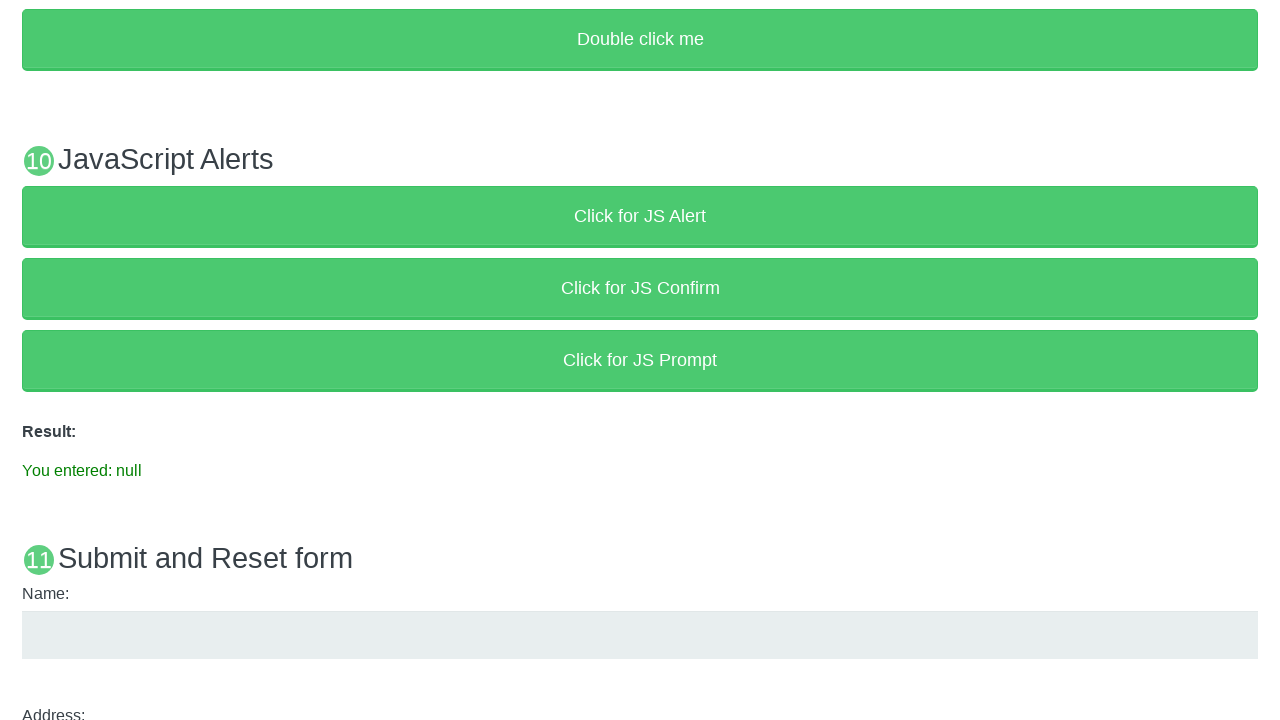

Waited for result paragraph to display entered text
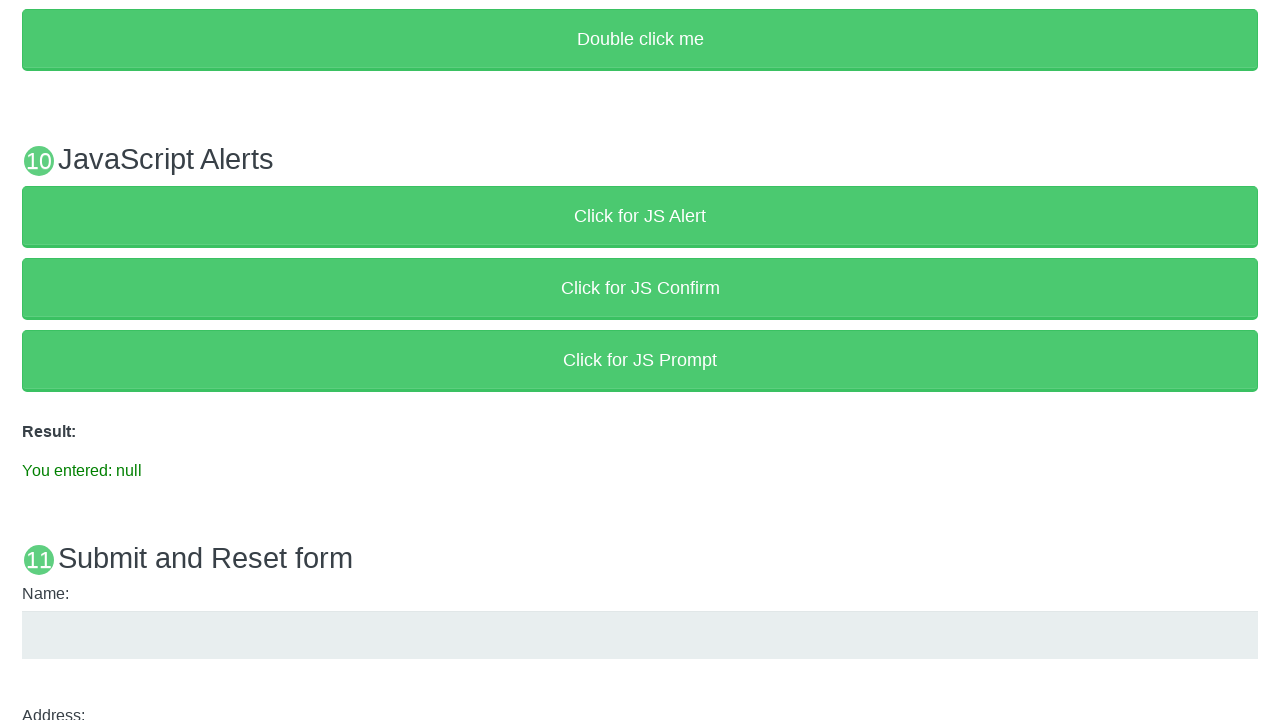

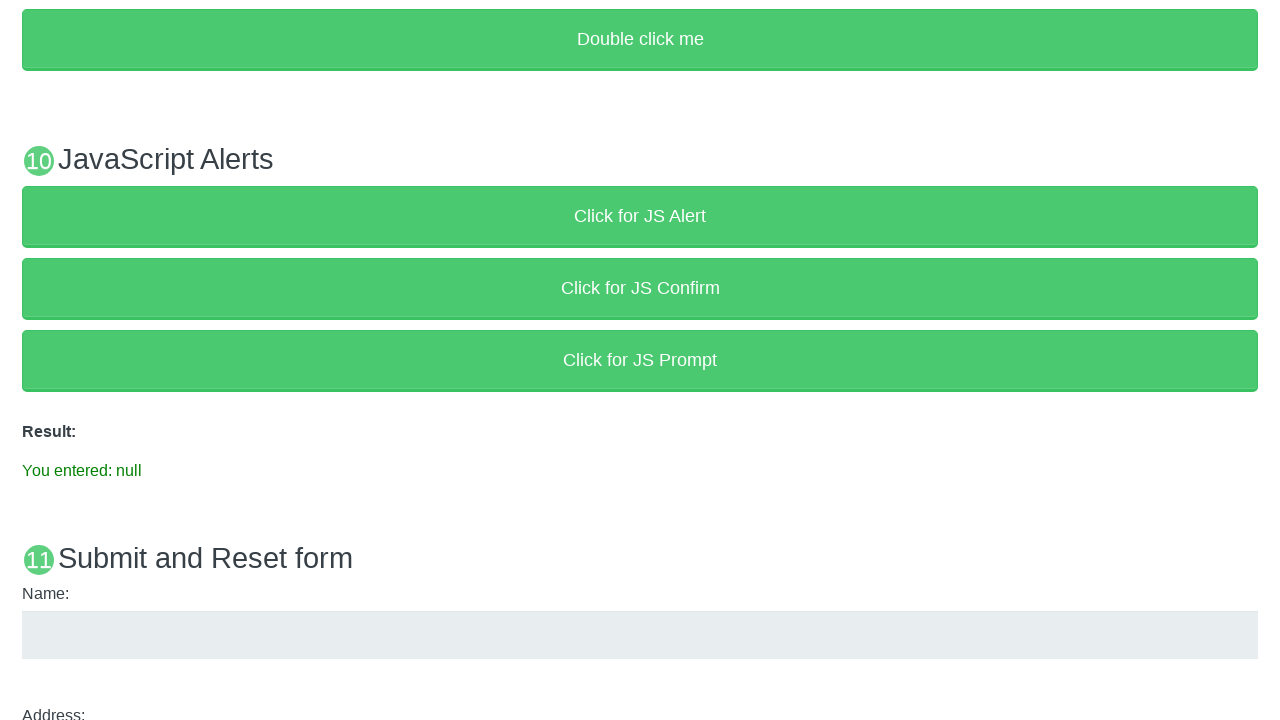